Tests adding a new person by clicking the Add button, filling in name and job fields, and submitting the form

Starting URL: https://kristinek.github.io/site/tasks/list_of_people_with_jobs

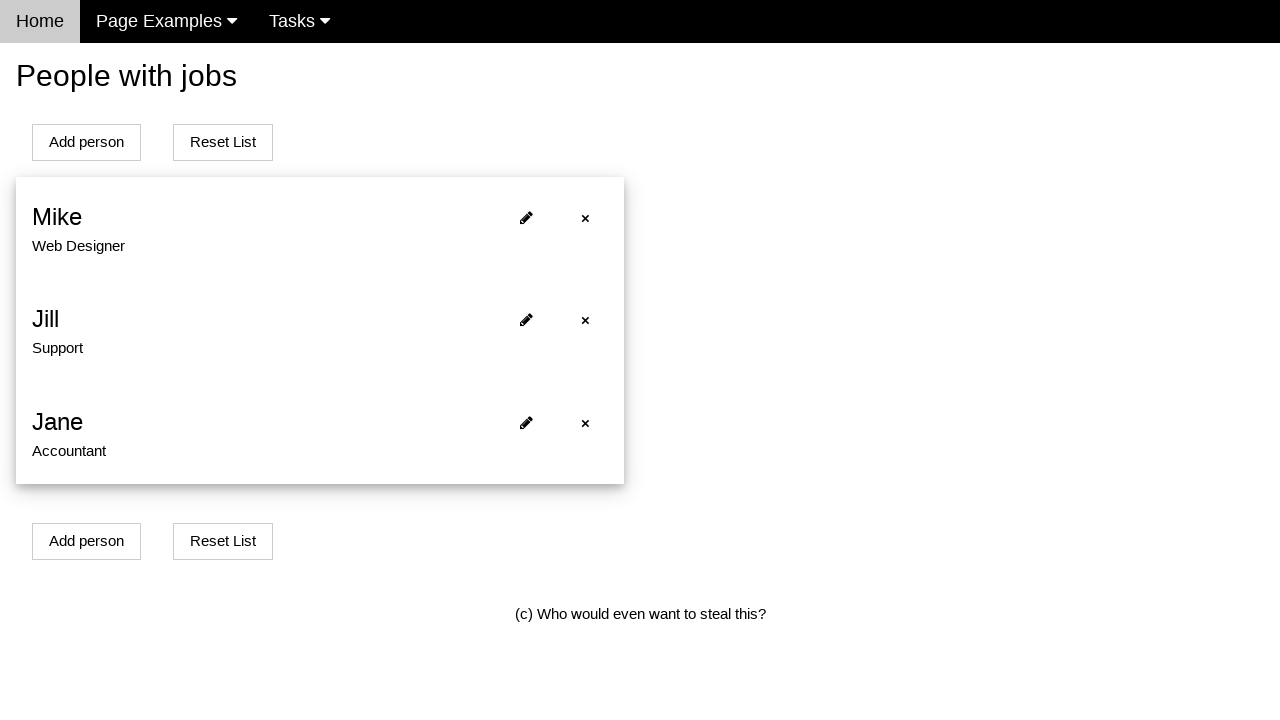

Clicked Add Person button at (86, 142) on #addPersonBtn
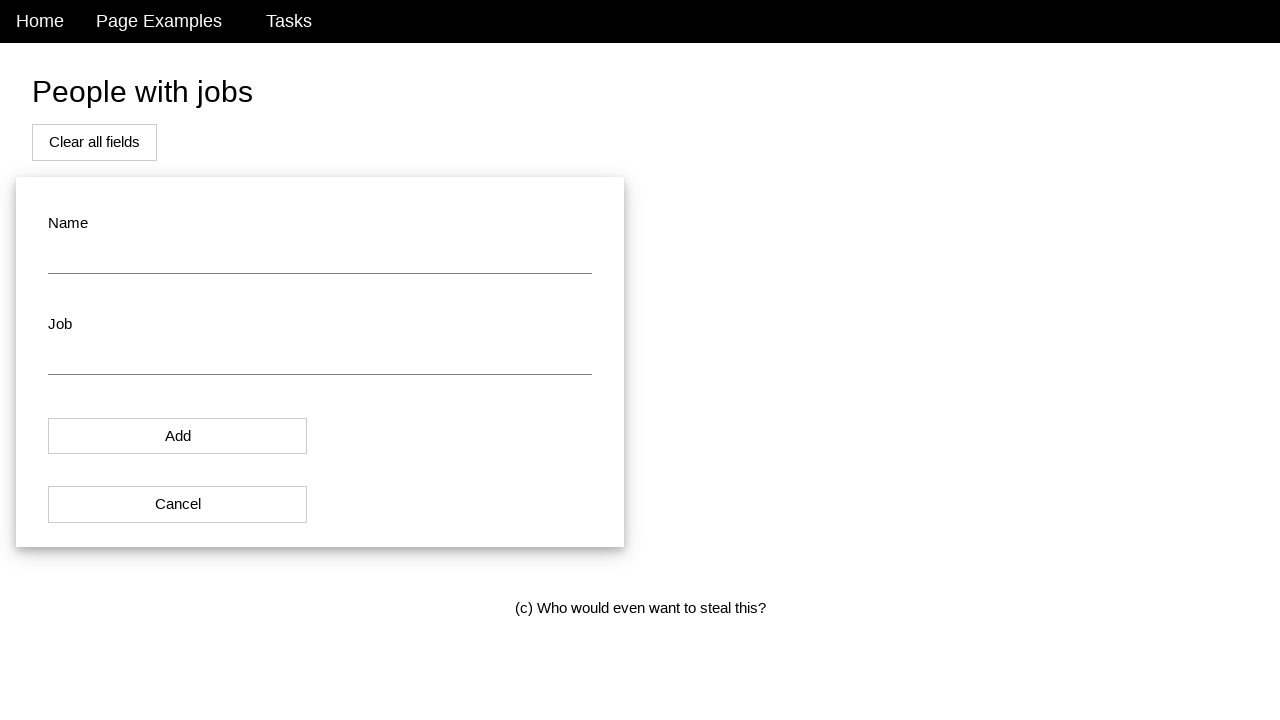

Filled in name field with 'Jānis' on #name
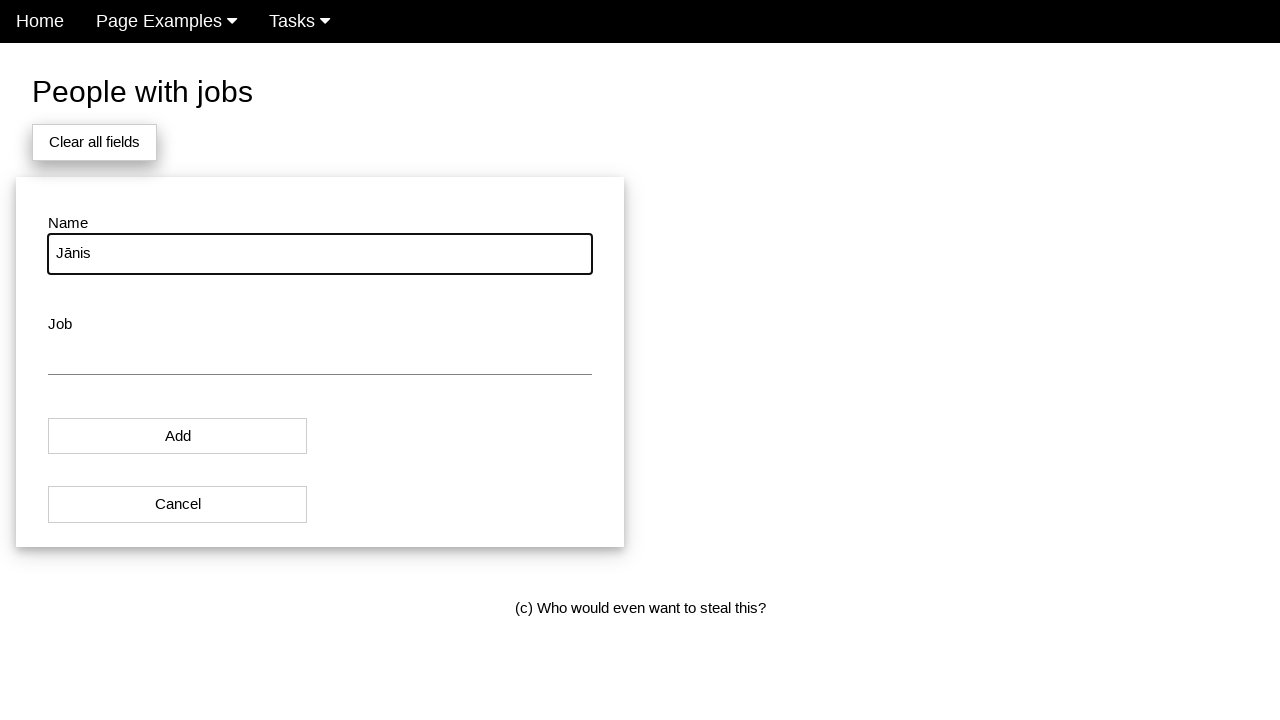

Filled in job field with 'Student' on #job
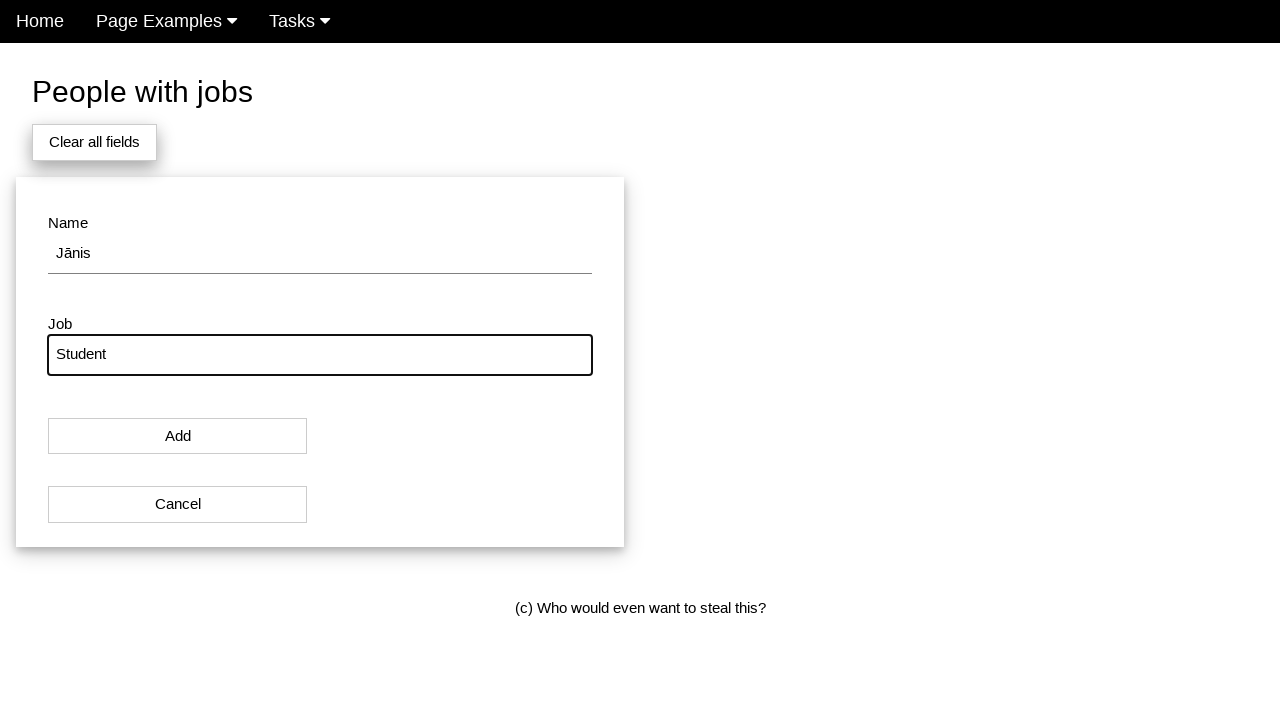

Clicked modal submit button to add new person at (178, 436) on #modal_button
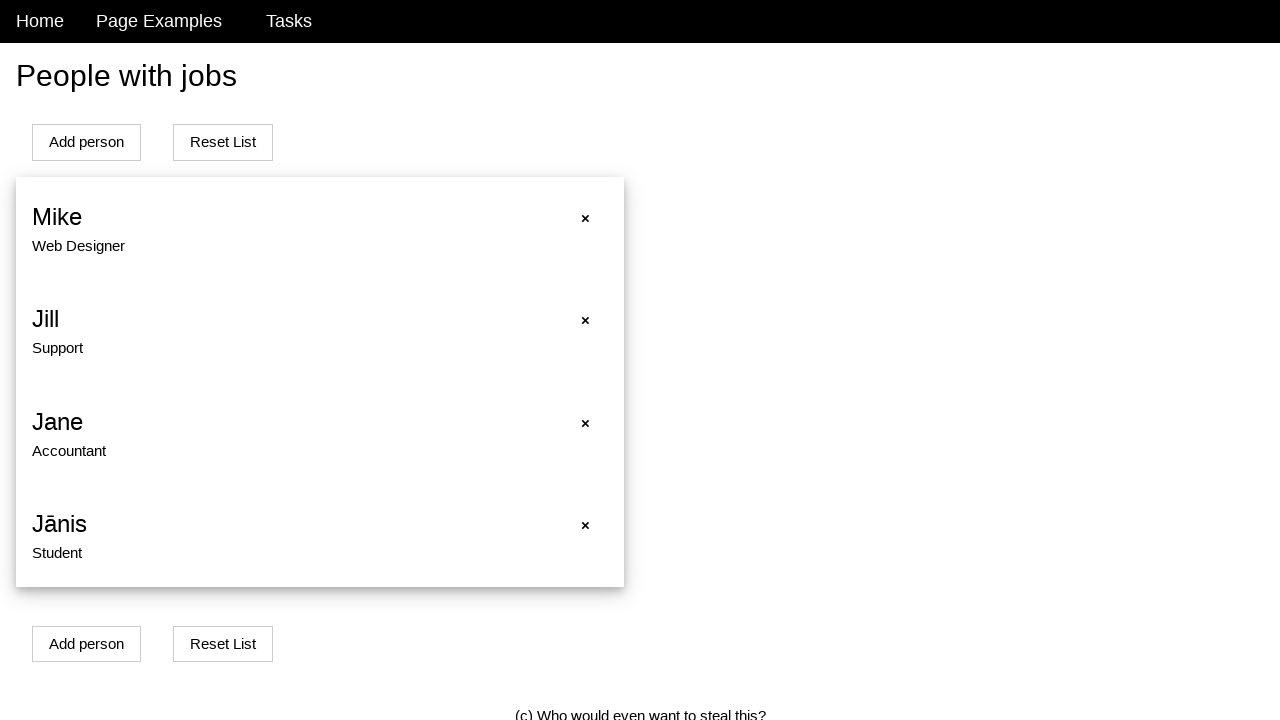

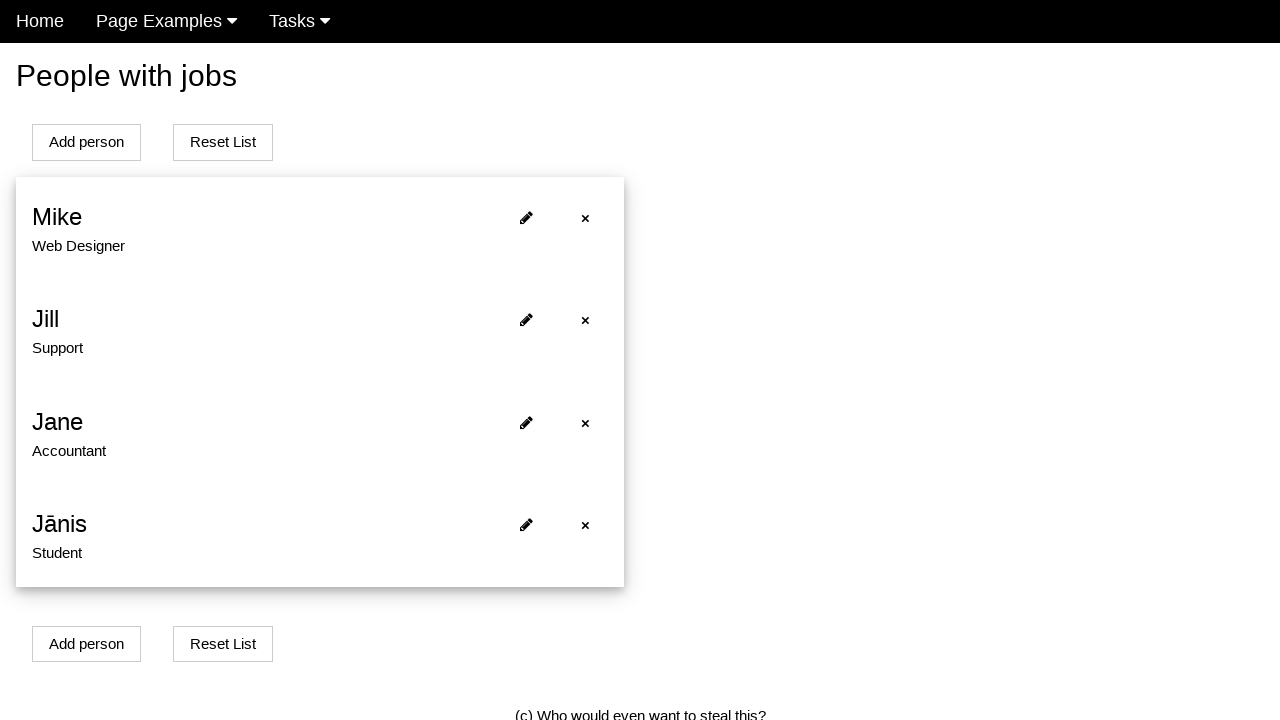